Tests JavaScript confirm alert by clicking a button, accepting the confirm dialog, verifying the result, then clicking again and dismissing the dialog to verify the cancel result

Starting URL: https://the-internet.herokuapp.com/javascript_alerts

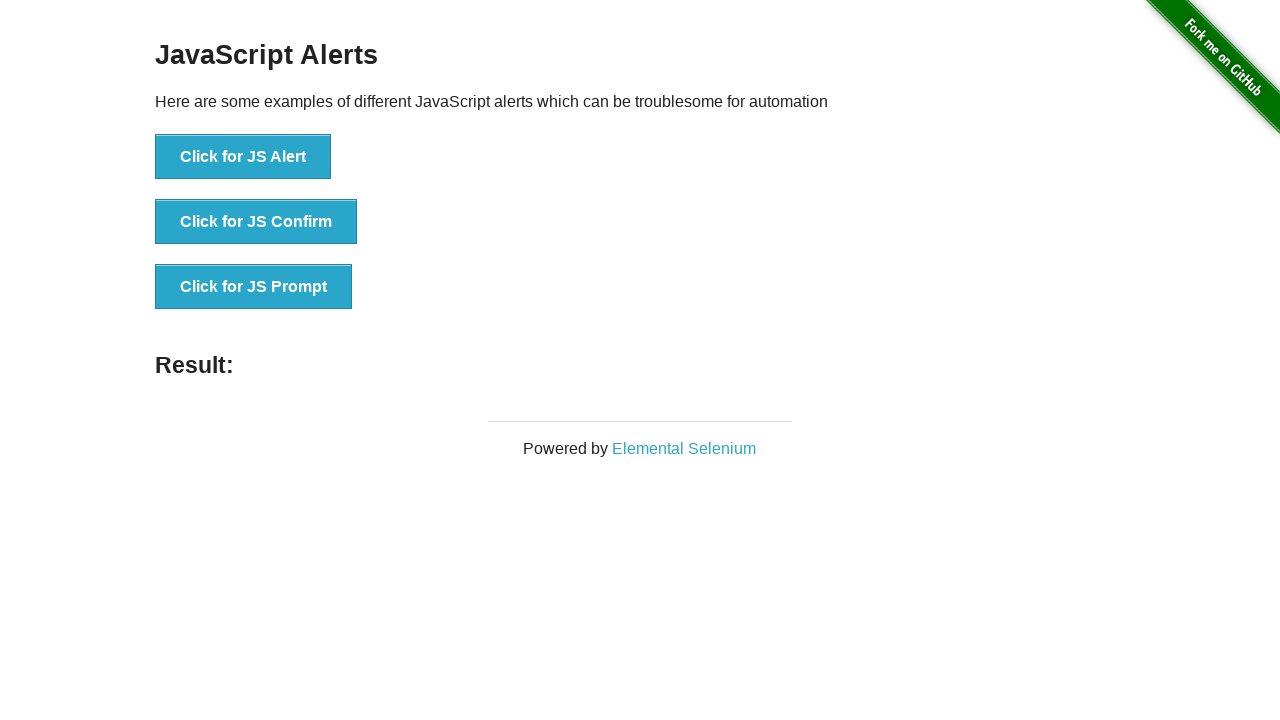

Set up dialog handler to accept the first confirm dialog
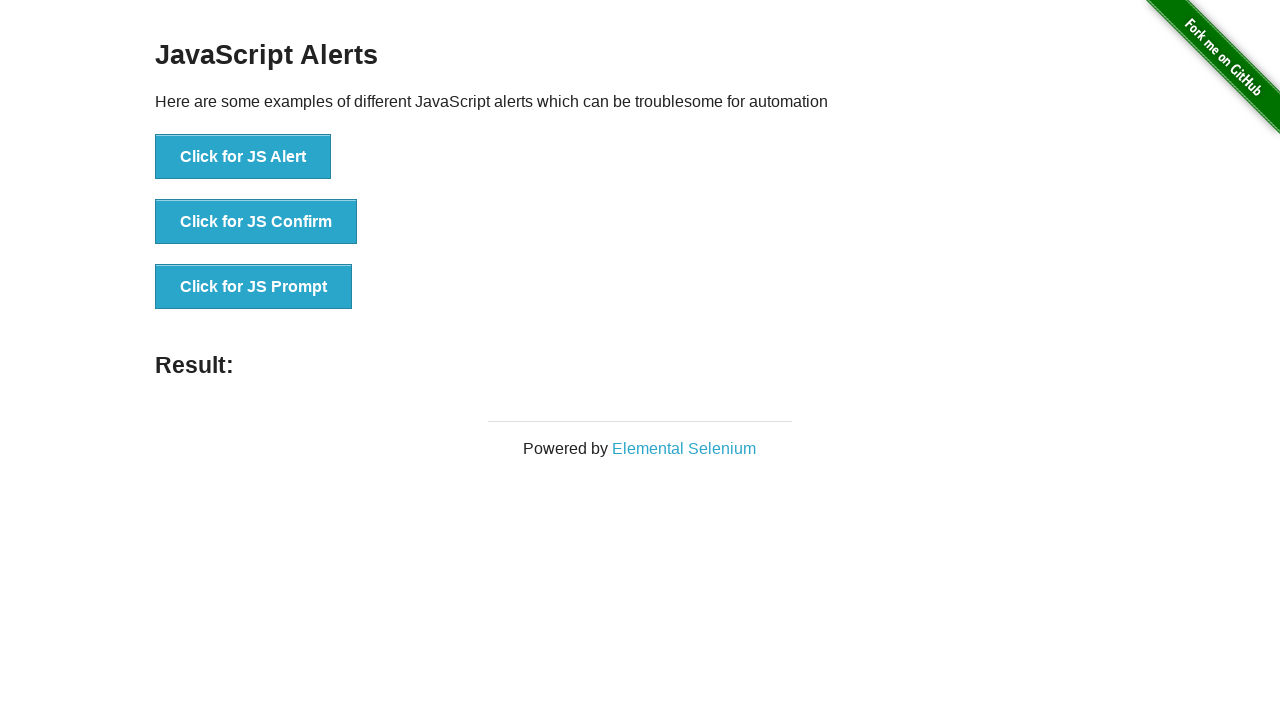

Clicked button to trigger JS Confirm dialog at (256, 222) on button[onclick='jsConfirm()']
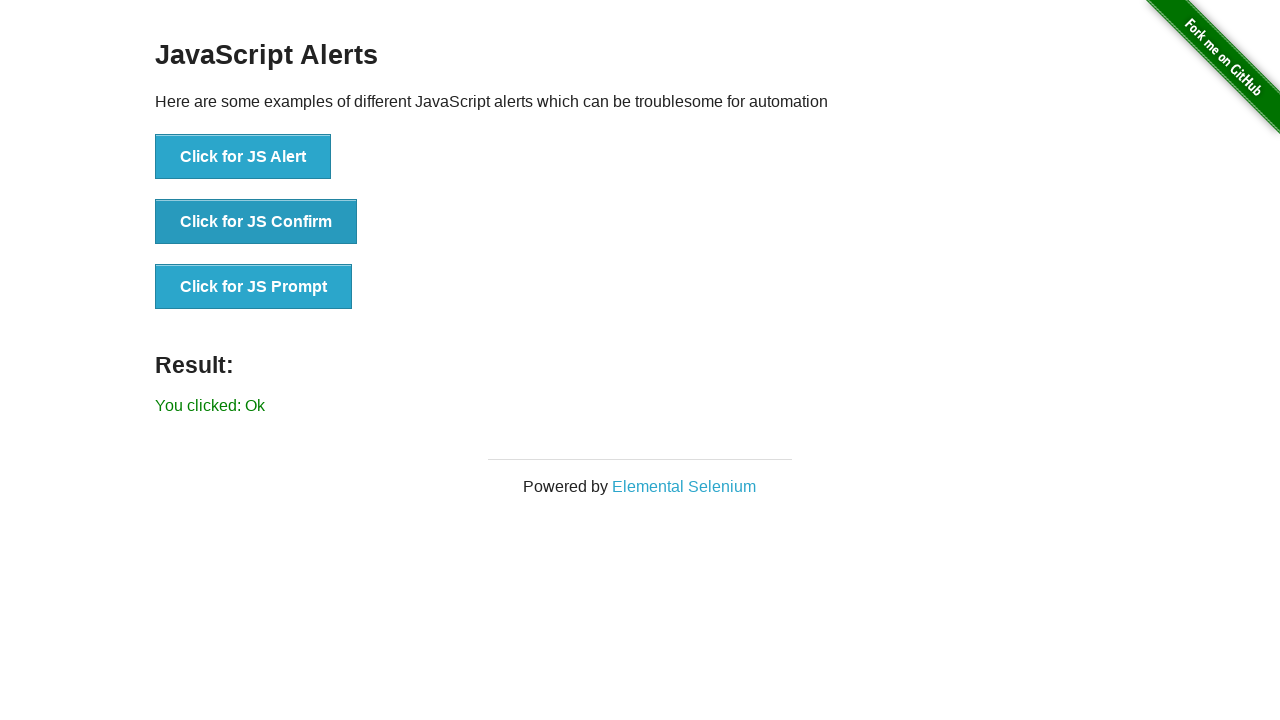

Result element loaded after accepting confirm dialog
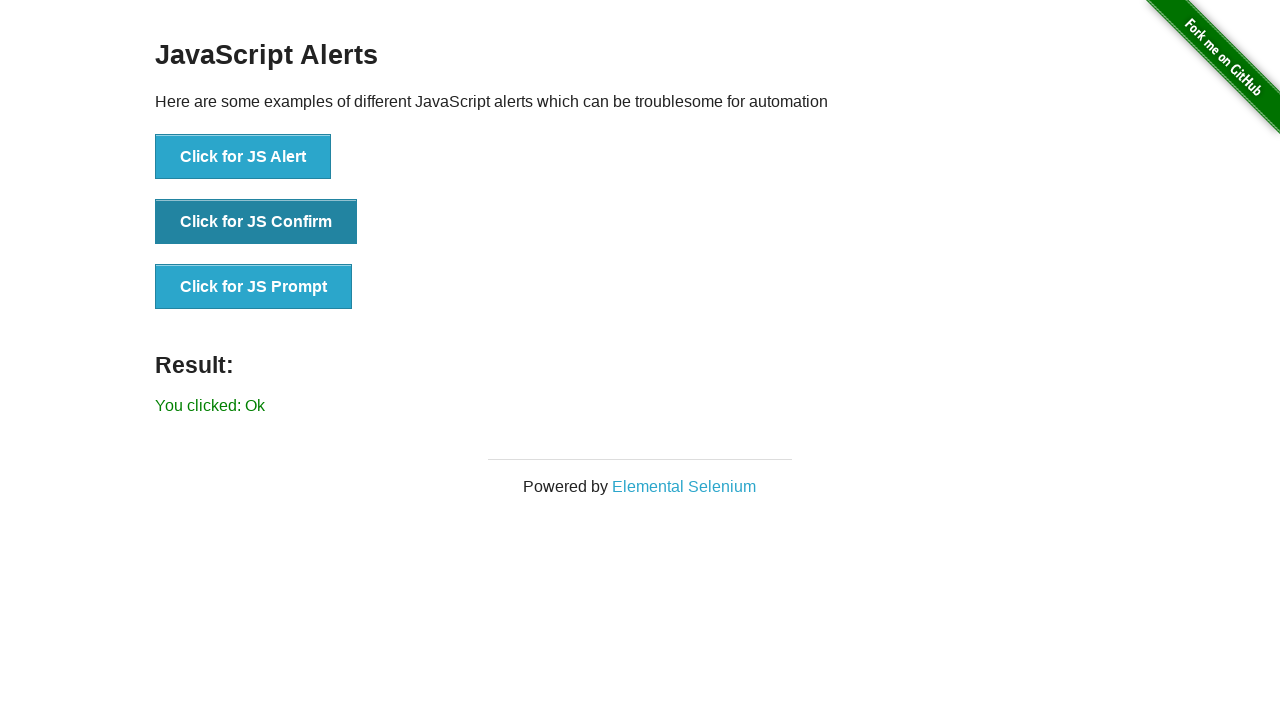

Retrieved result text content
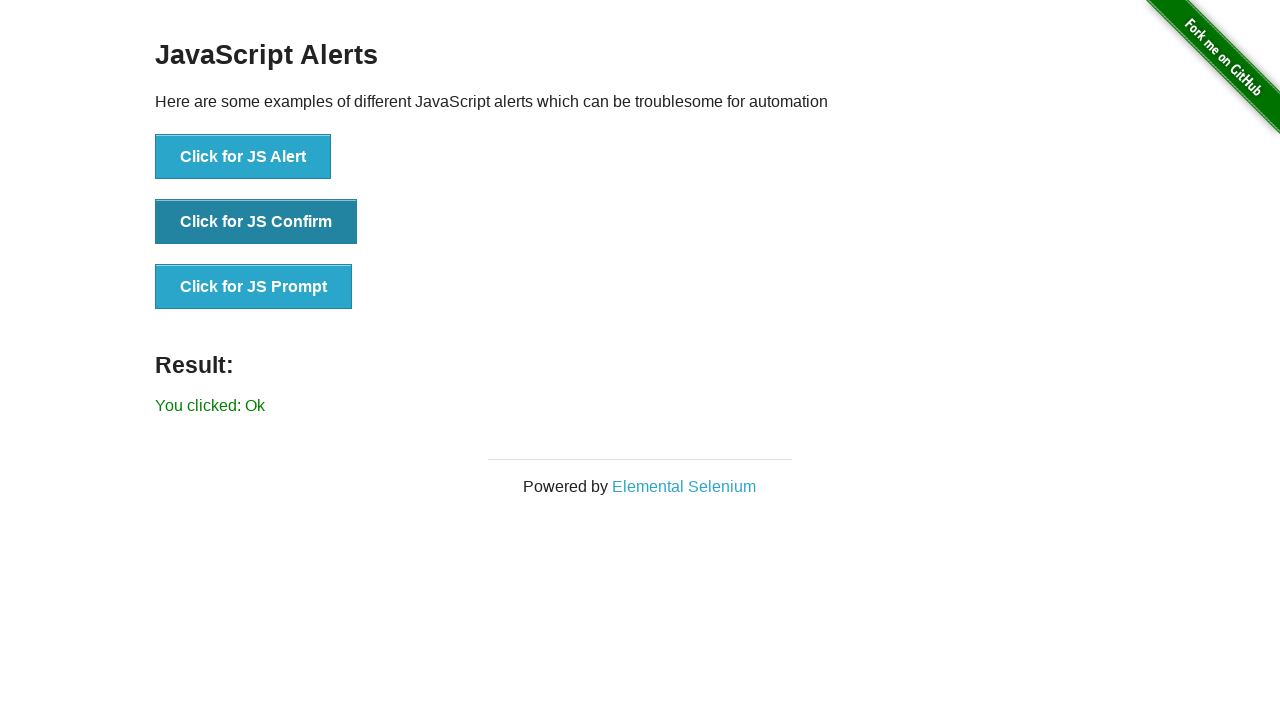

Verified result shows 'You clicked: Ok'
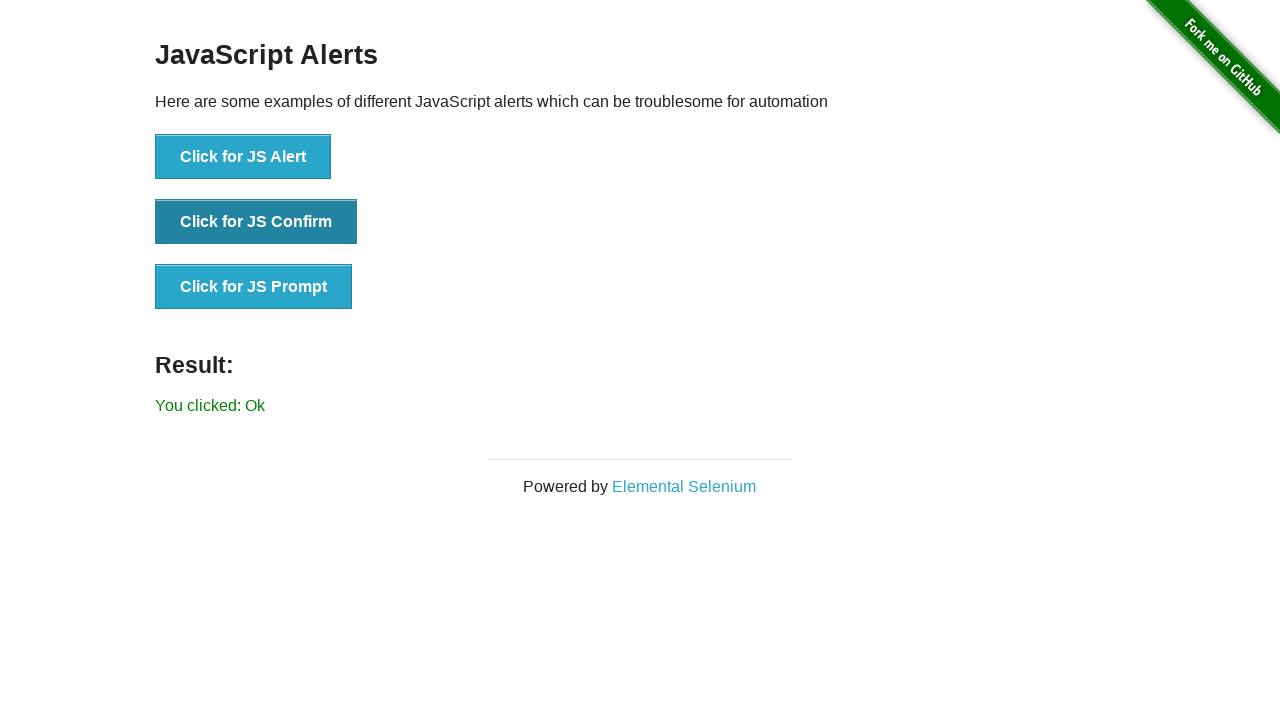

Set up dialog handler to dismiss the second confirm dialog
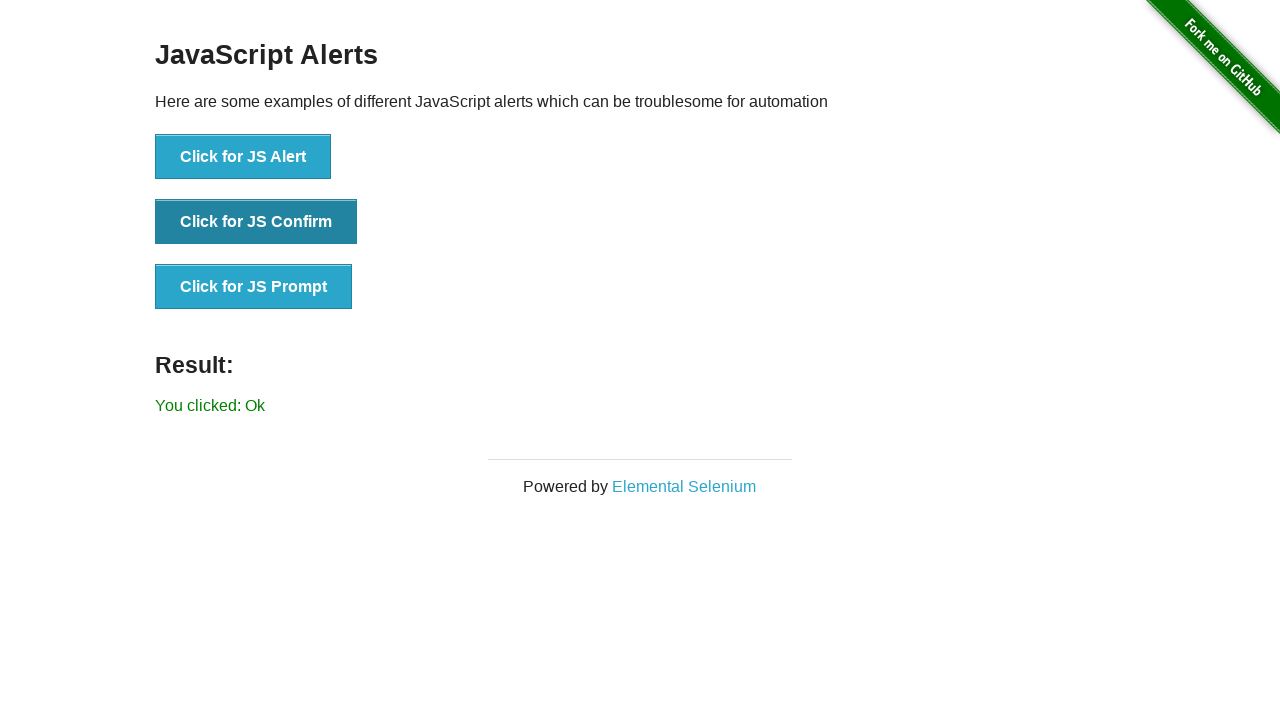

Clicked button again to trigger second JS Confirm dialog at (256, 222) on button[onclick='jsConfirm()']
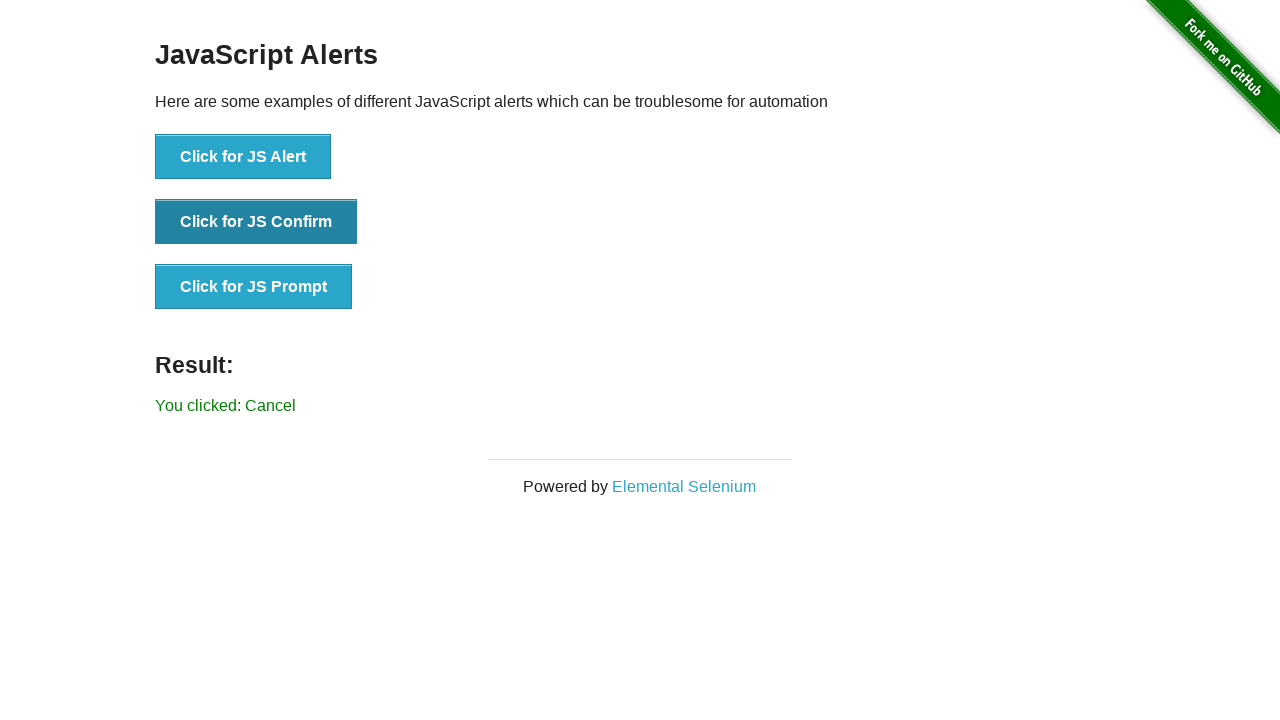

Verified result shows cancel action by waiting for 'Cancel' text in result
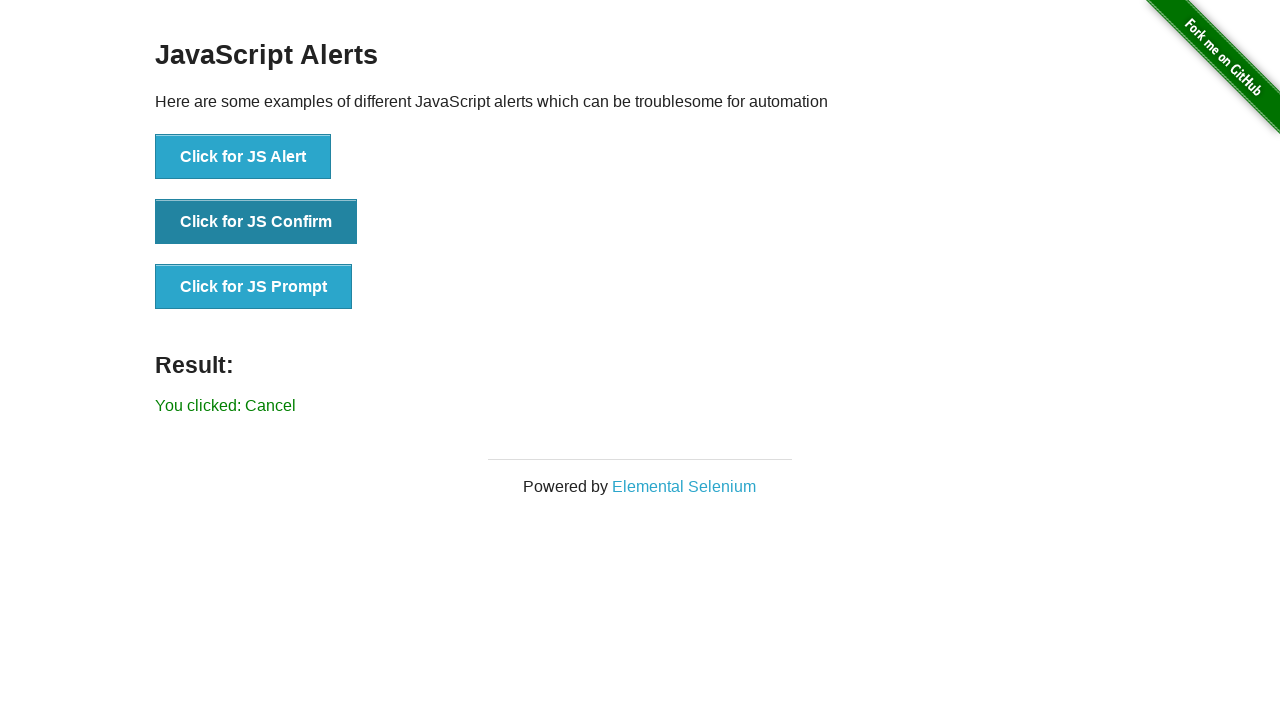

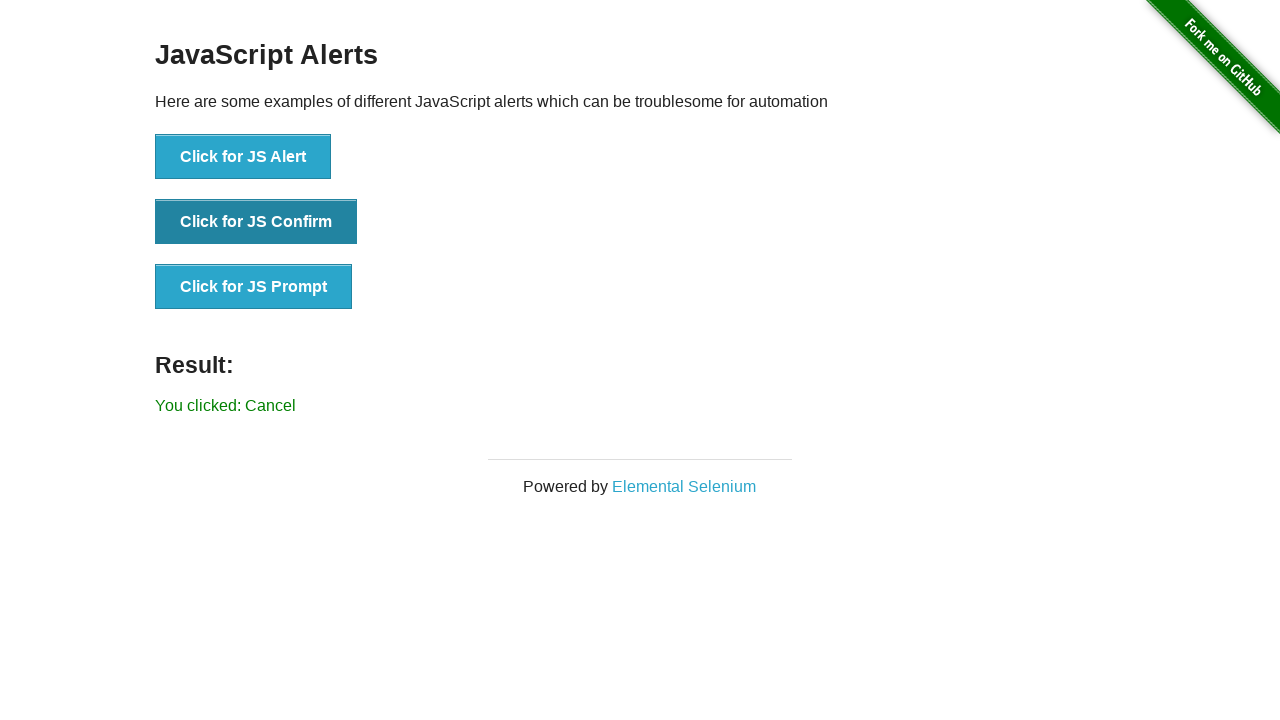